Tests radio button selection by clicking on the Yes radio button option.

Starting URL: https://demoqa.com/radio-button

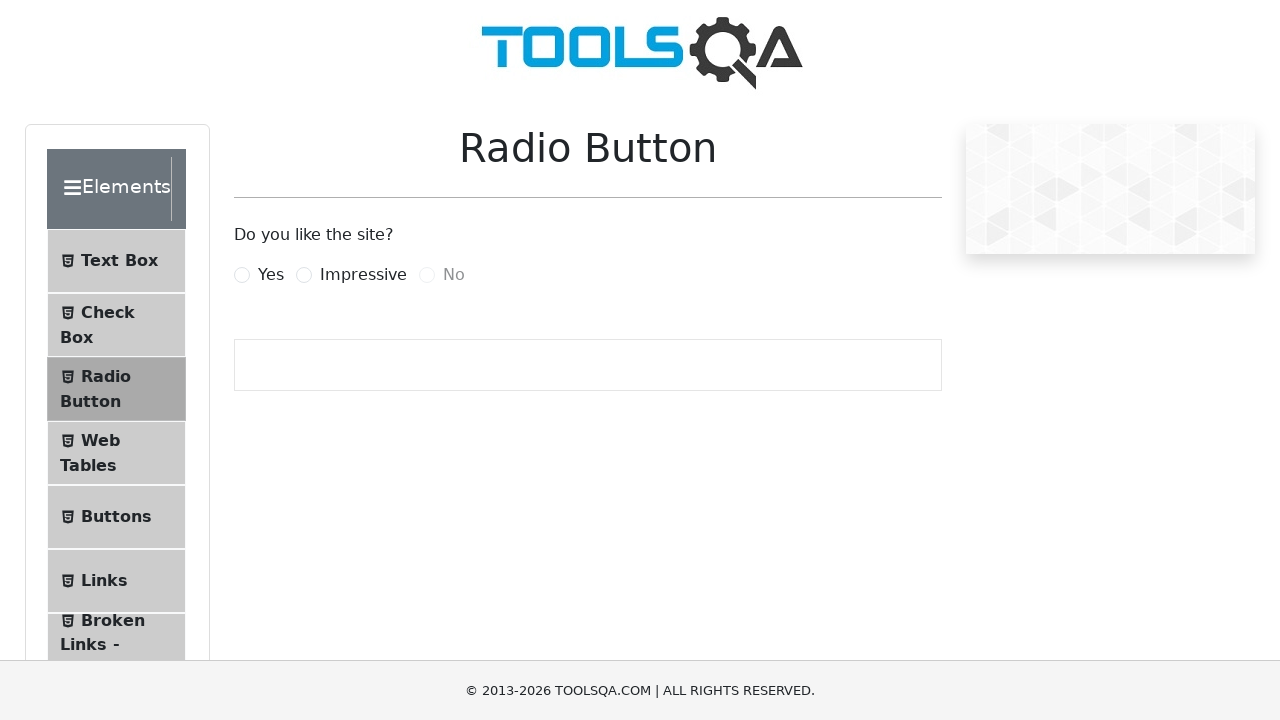

Navigated to radio button test page
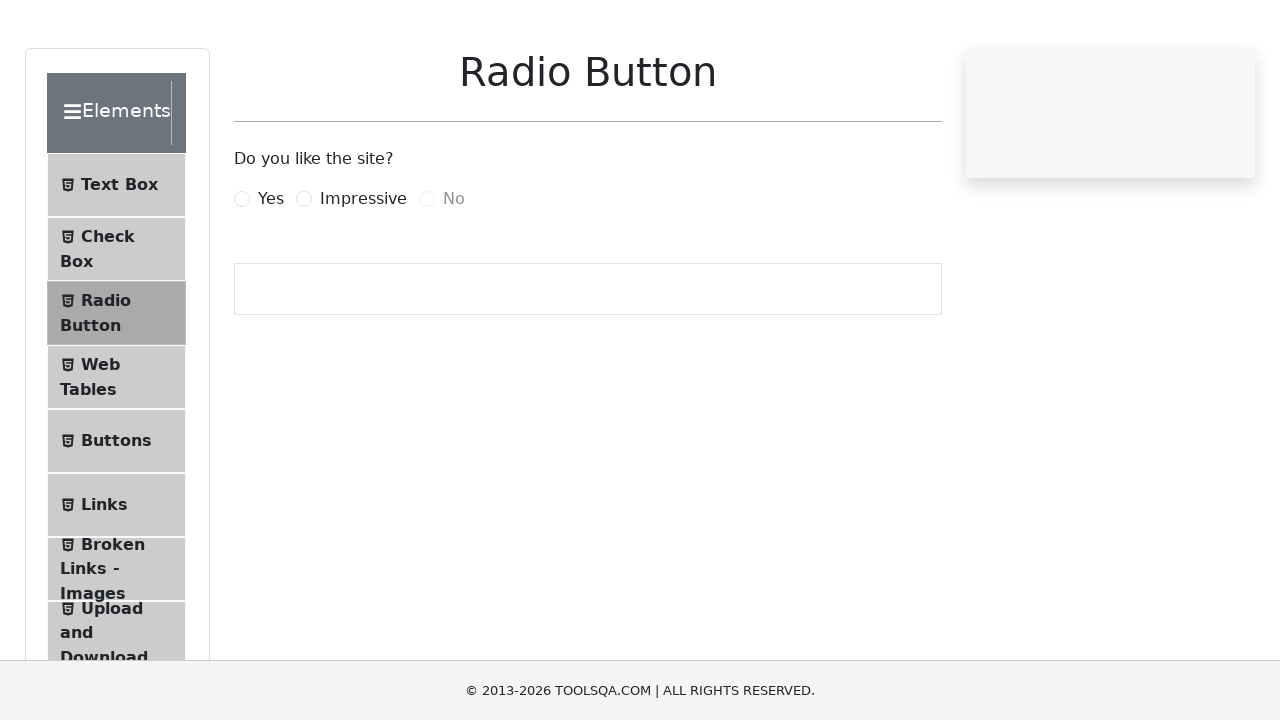

Clicked the Yes radio button option at (271, 275) on label[for='yesRadio']
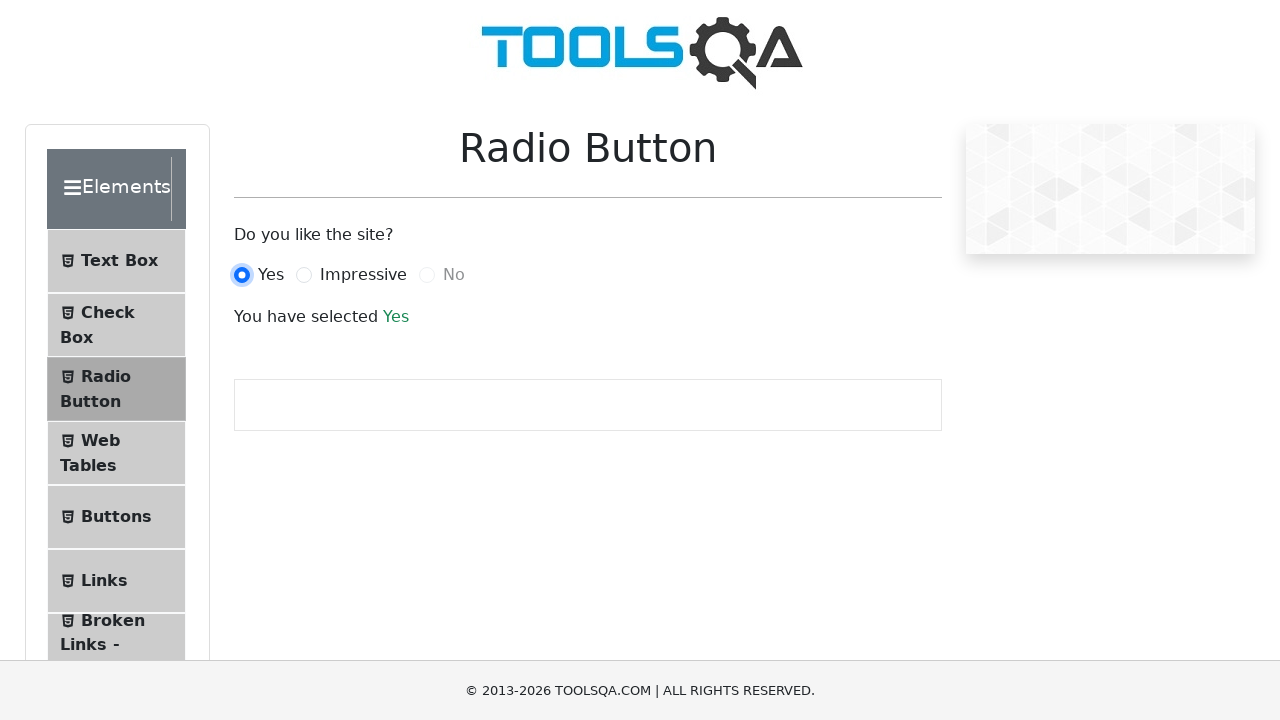

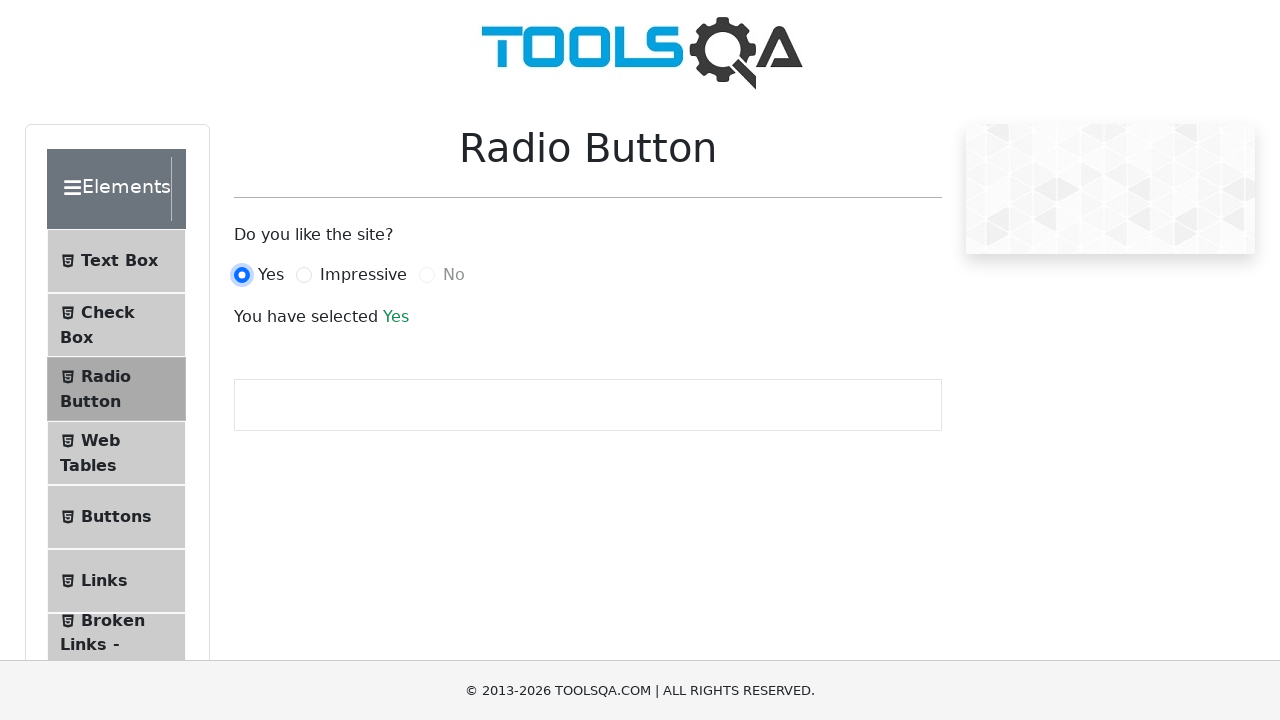